Tests that clicking login with empty fields shows an error, and clicking the close button removes the error icons

Starting URL: https://www.saucedemo.com/

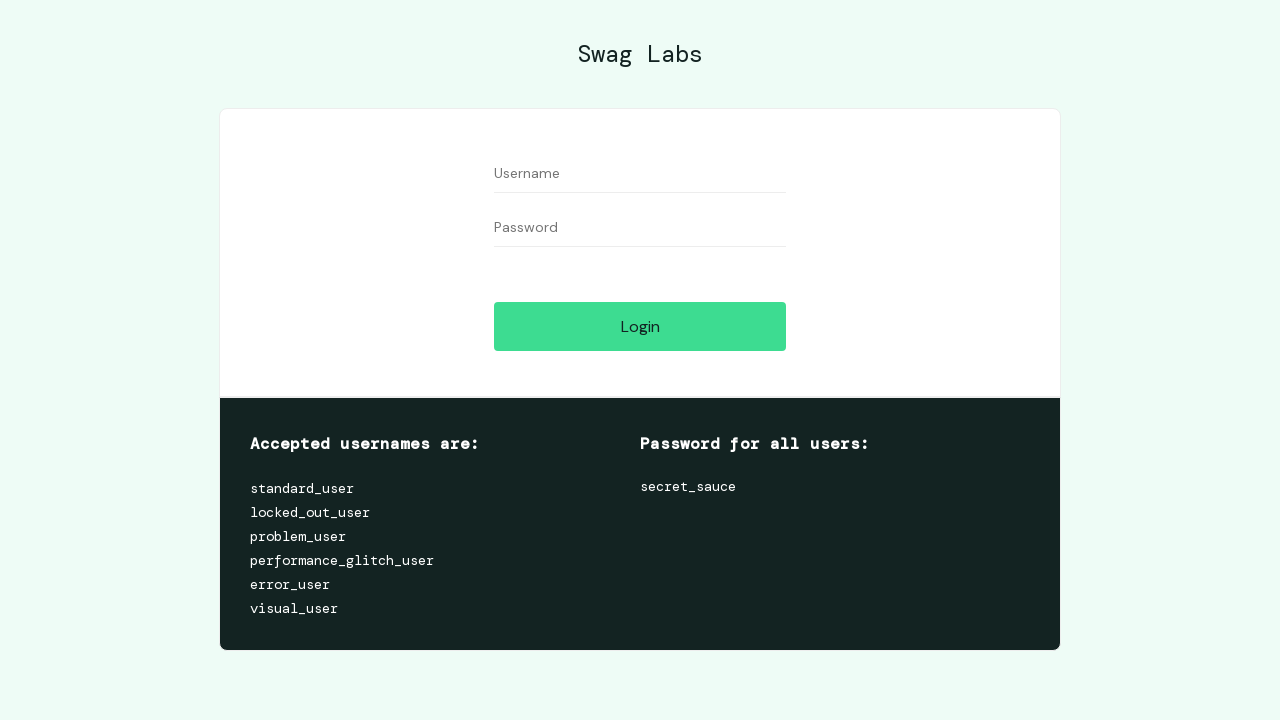

Navigated to Sauce Demo login page
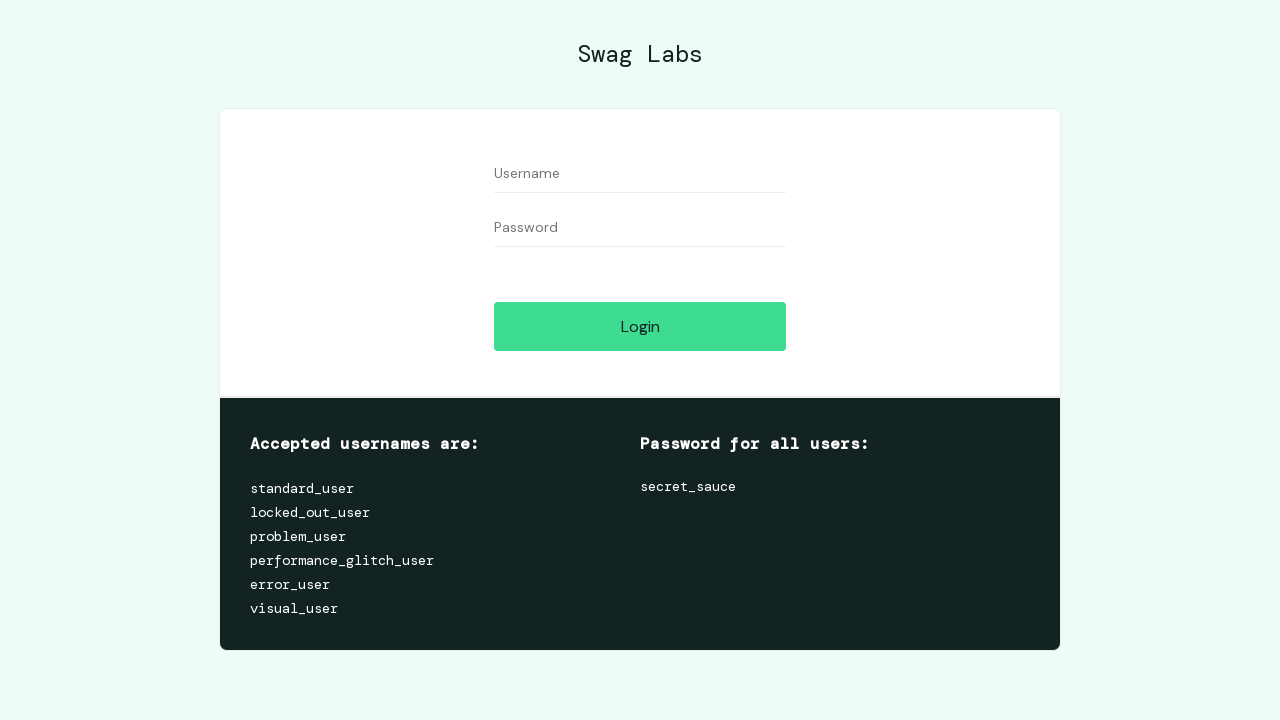

Clicked login button with empty credentials at (640, 326) on #login-button
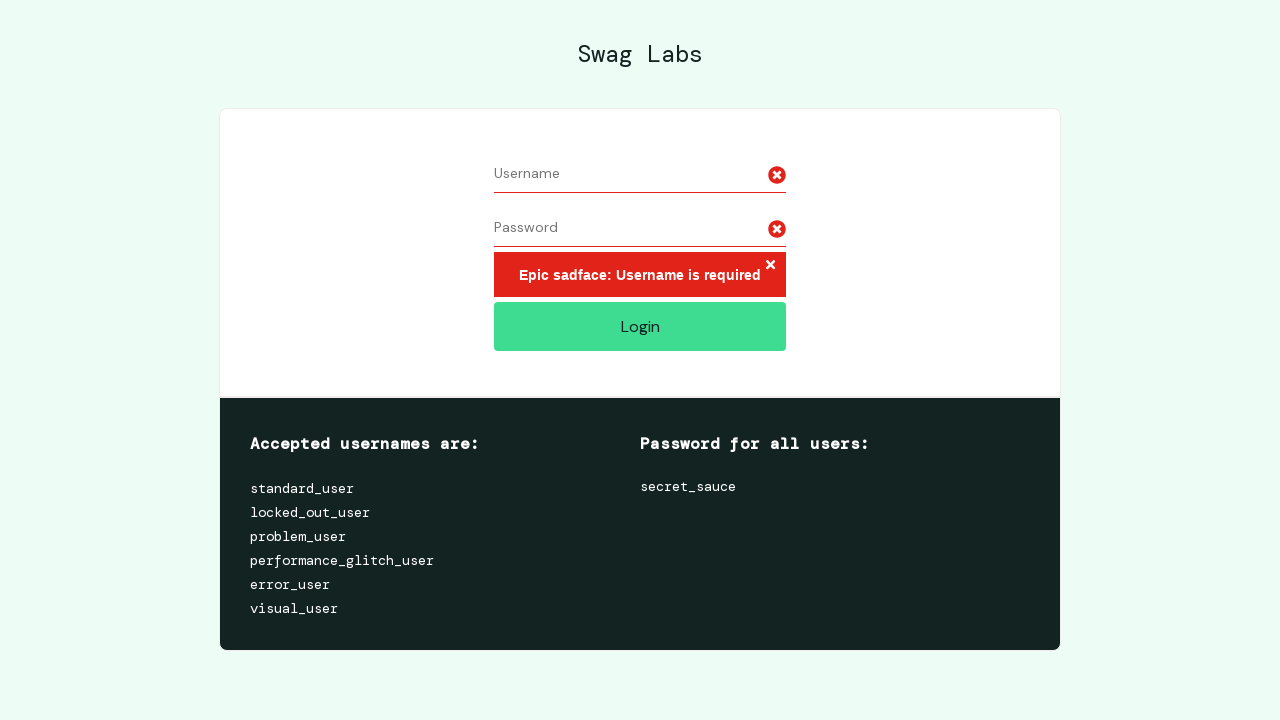

Error message and close button appeared
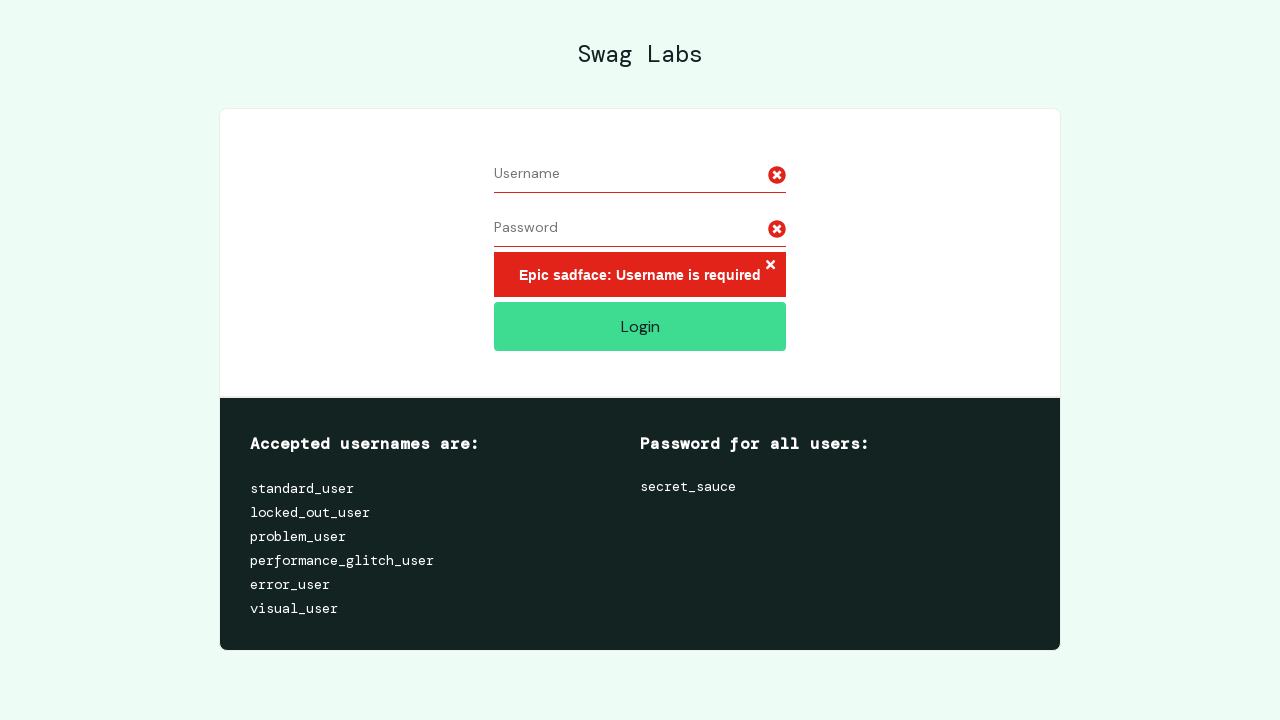

Clicked close button to dismiss error at (770, 266) on .error-button
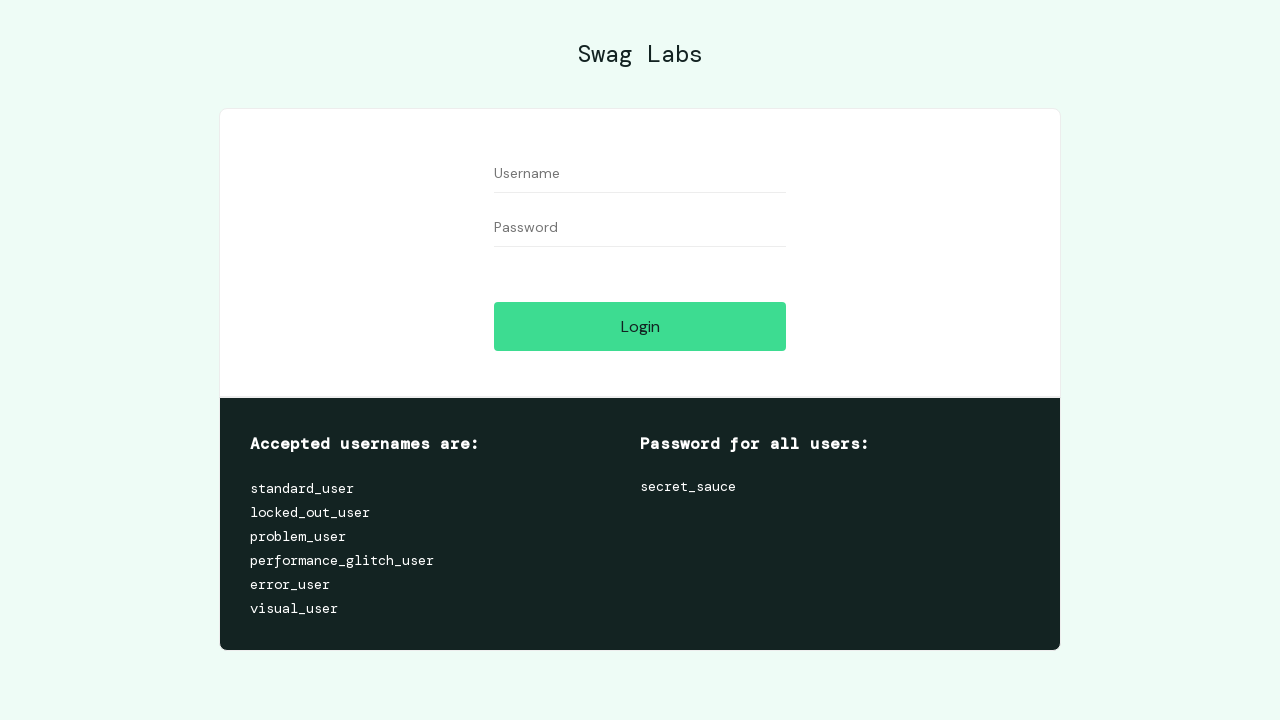

Verified error icons removed: 0 error icons found
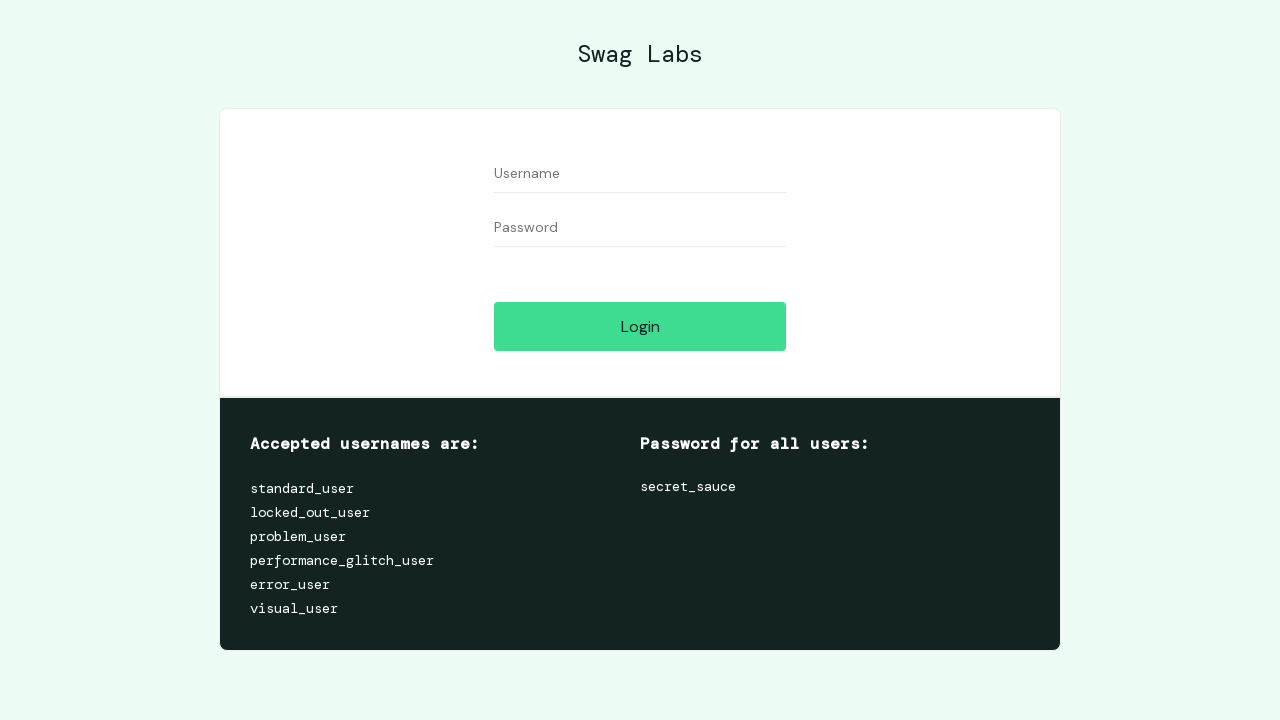

Assertion passed: no error icons present
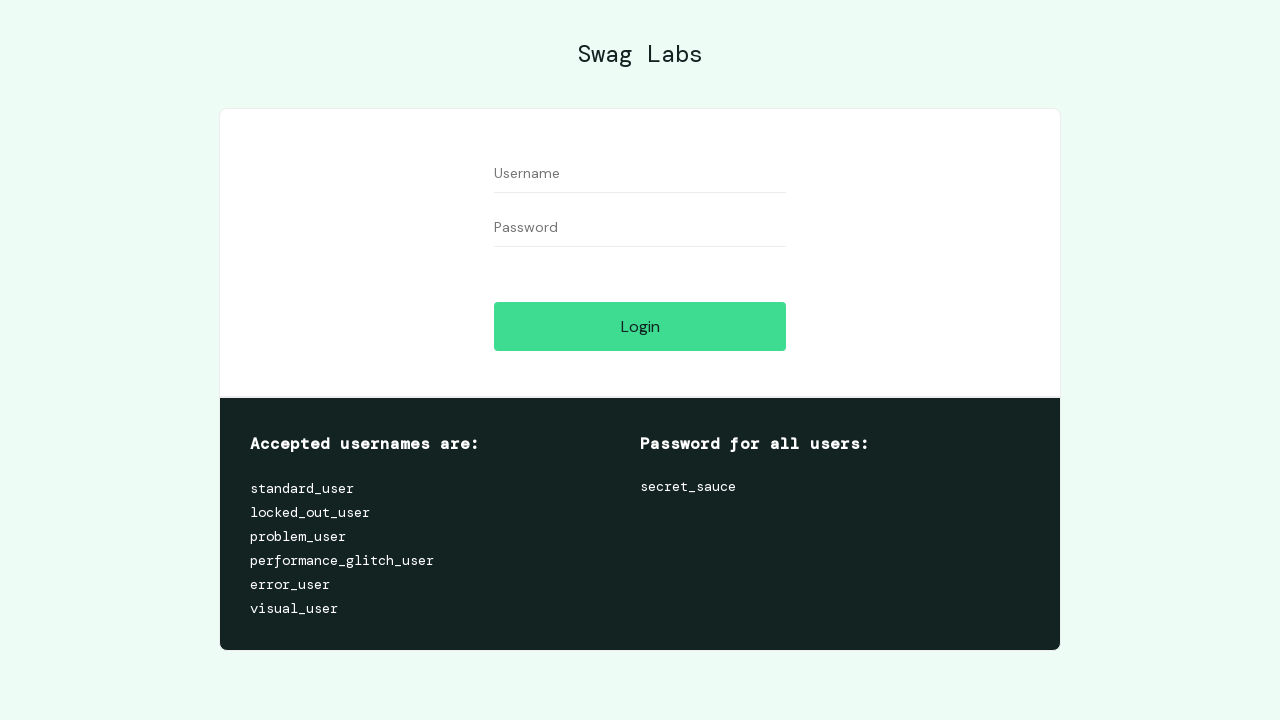

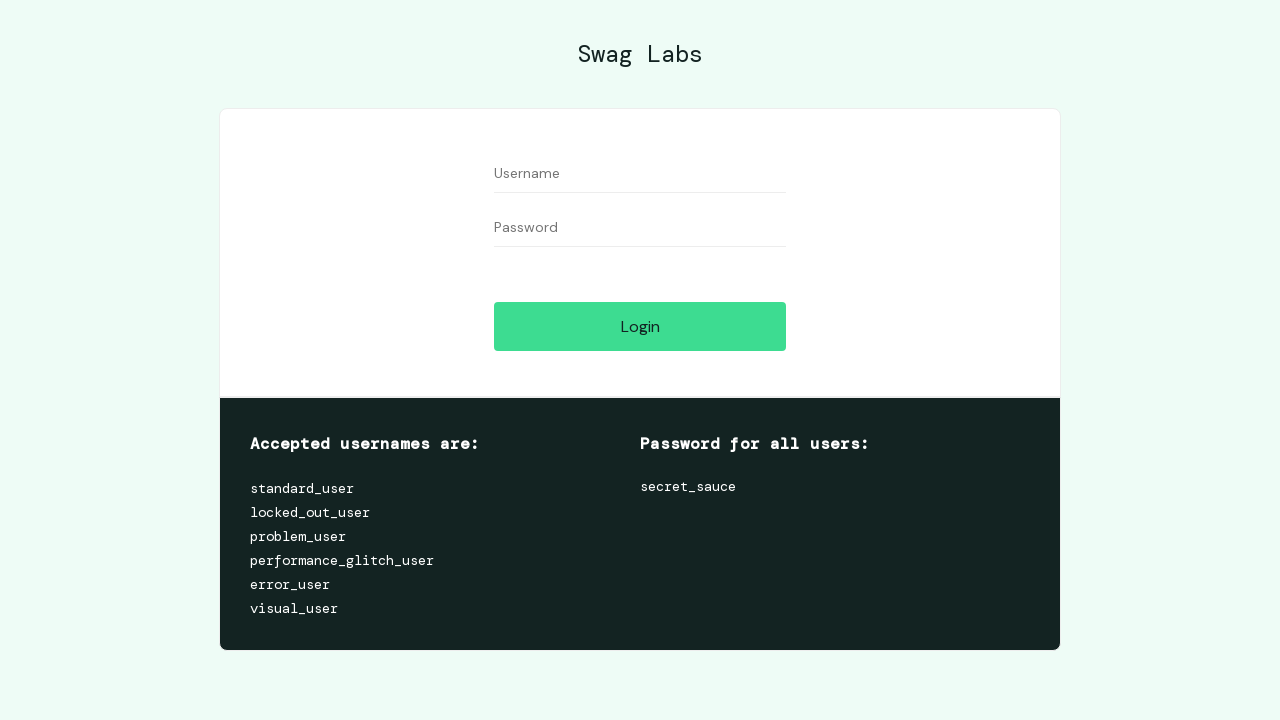